Tests page scrolling functionality by scrolling to the footer element and verifying the scroll position changes

Starting URL: https://webdriver.io/

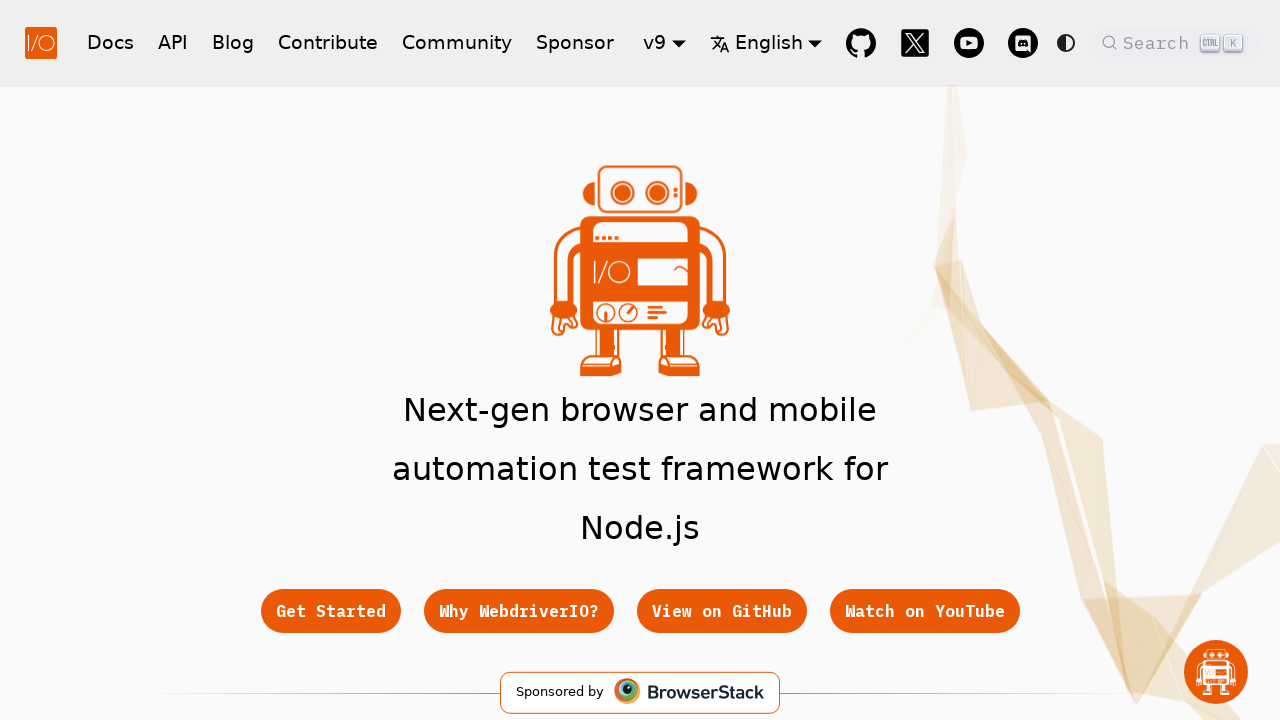

Retrieved initial scroll position from top of page
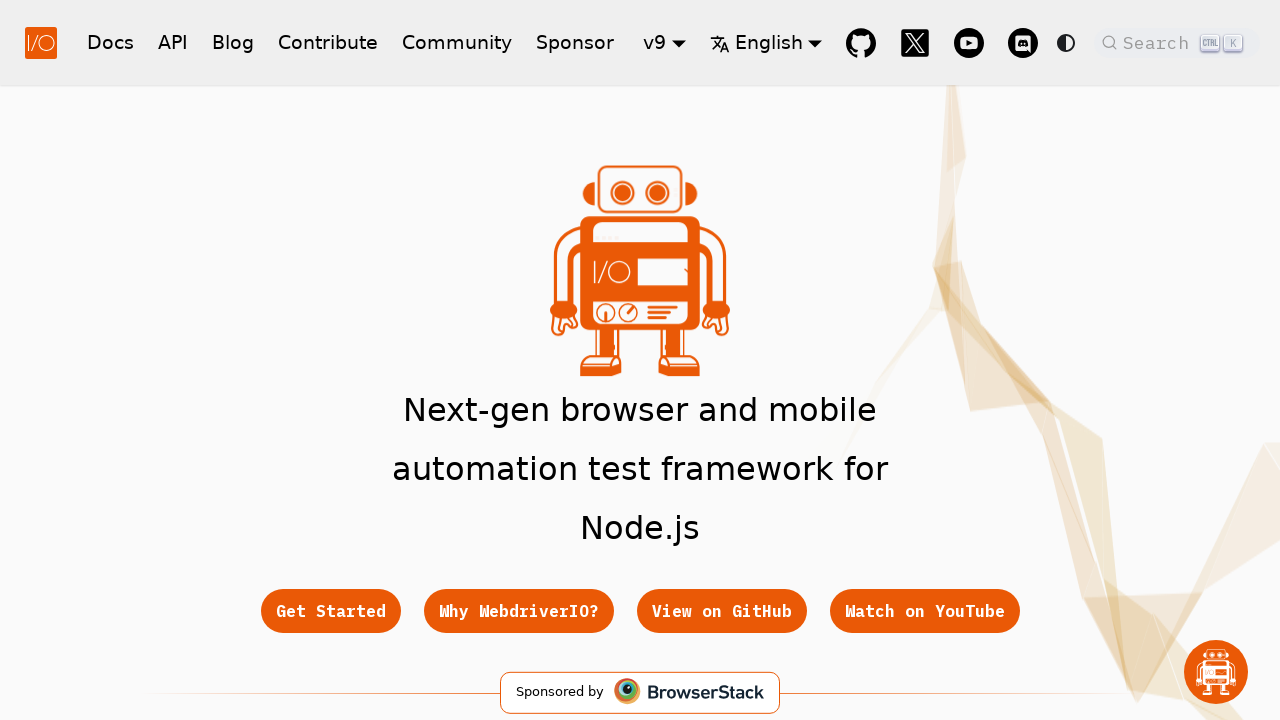

Verified initial scroll position is at [0, 0]
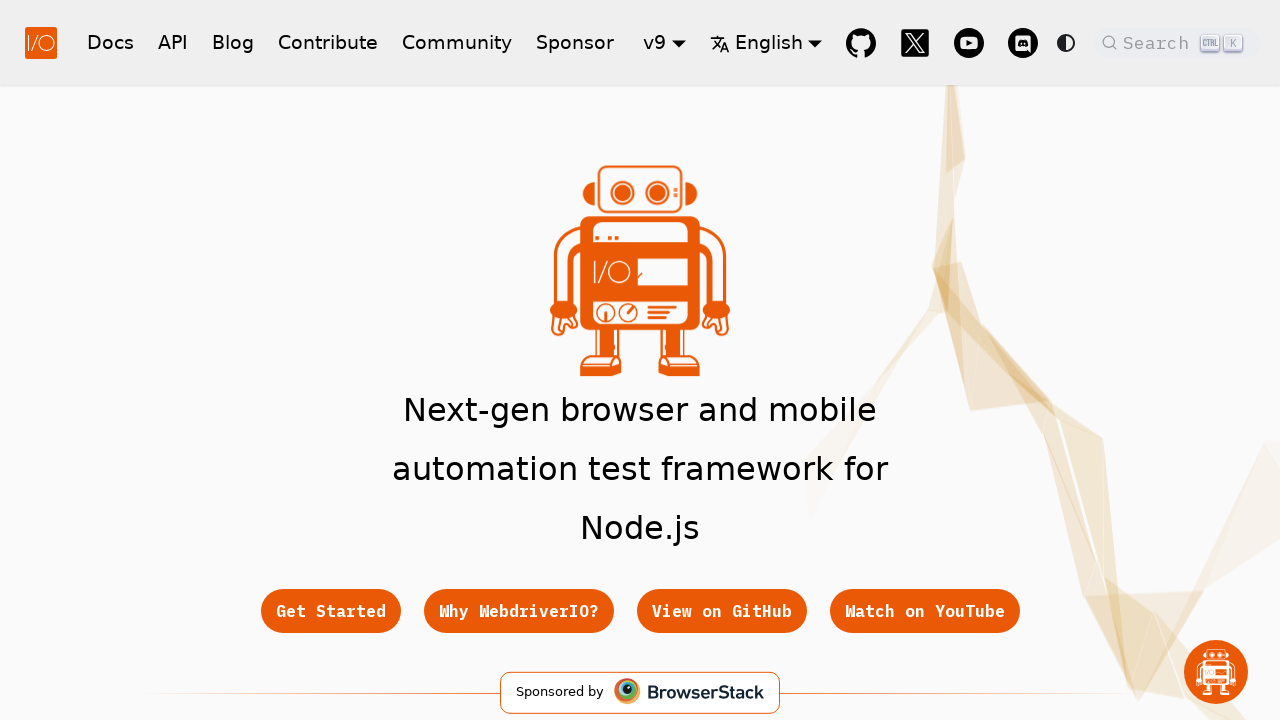

Scrolled footer element into view
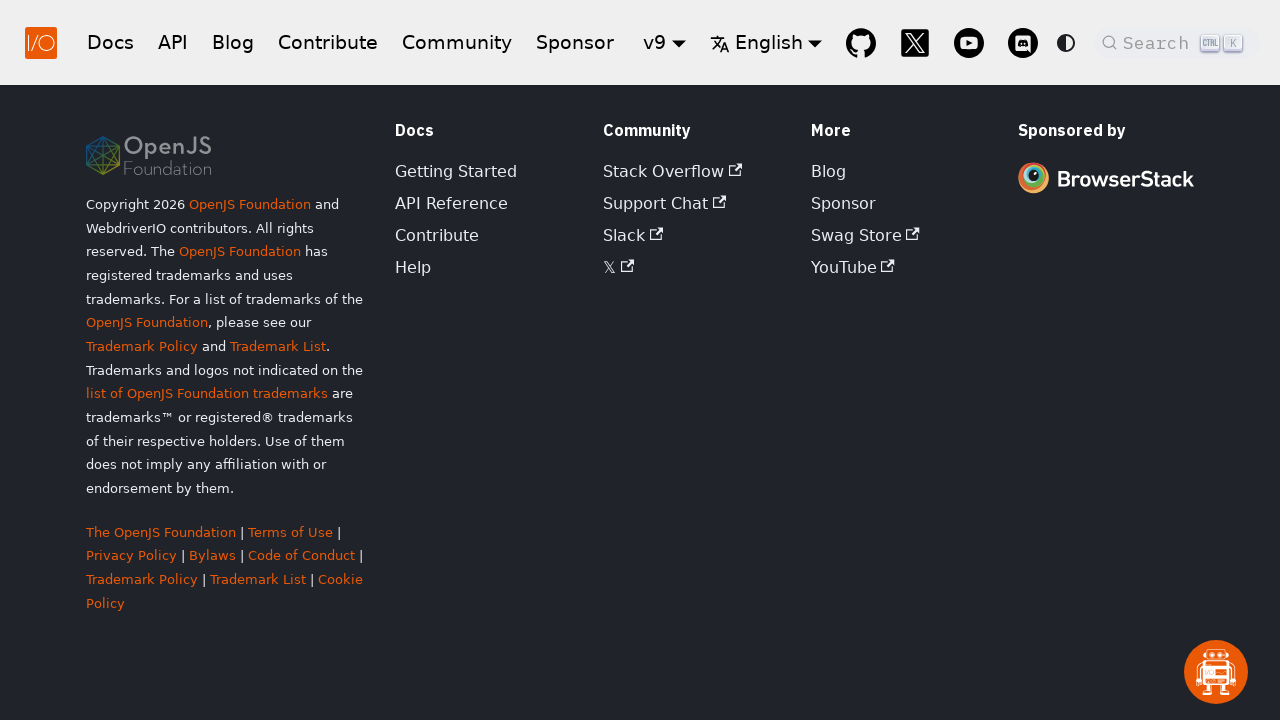

Retrieved new scroll position after scrolling to footer
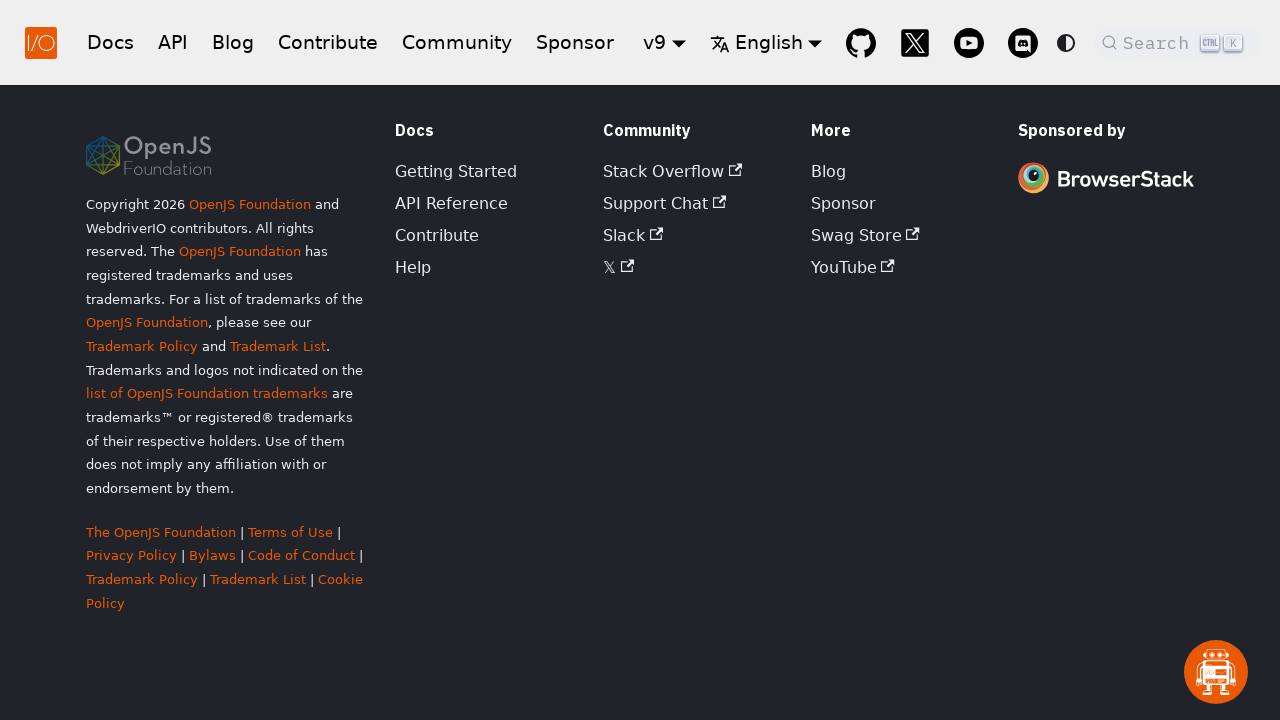

Verified vertical scroll position increased beyond 100 pixels
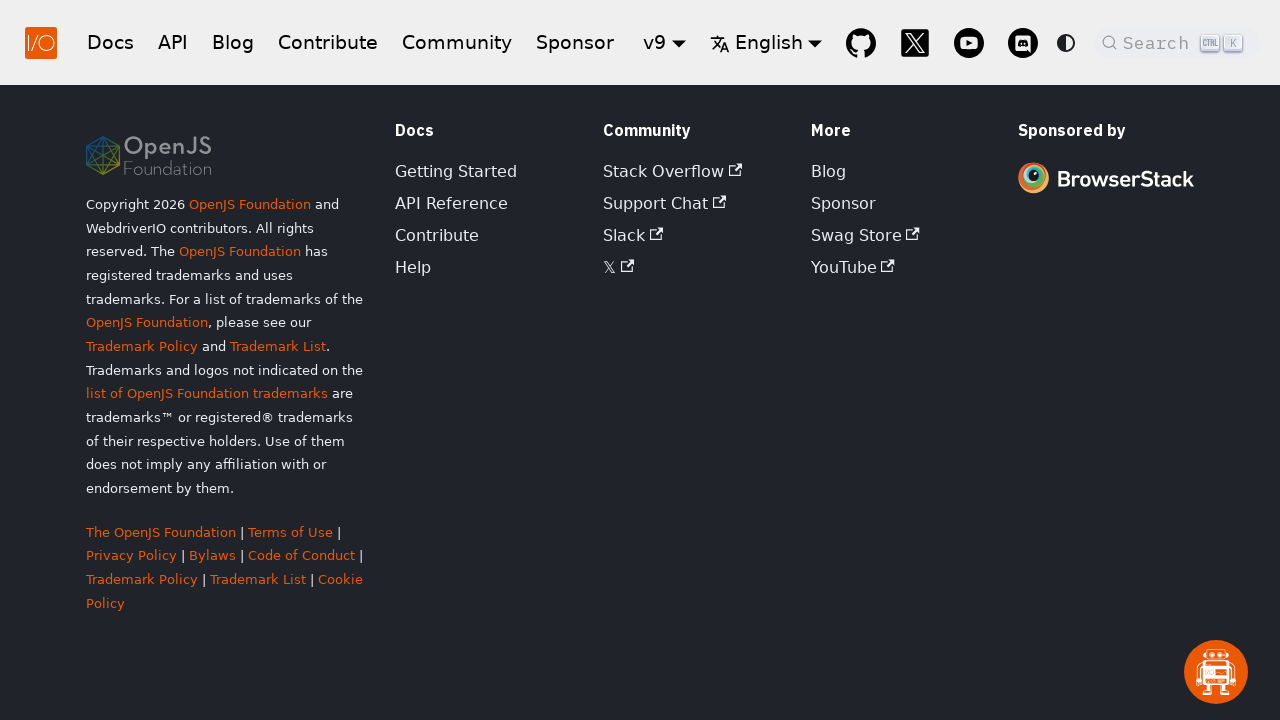

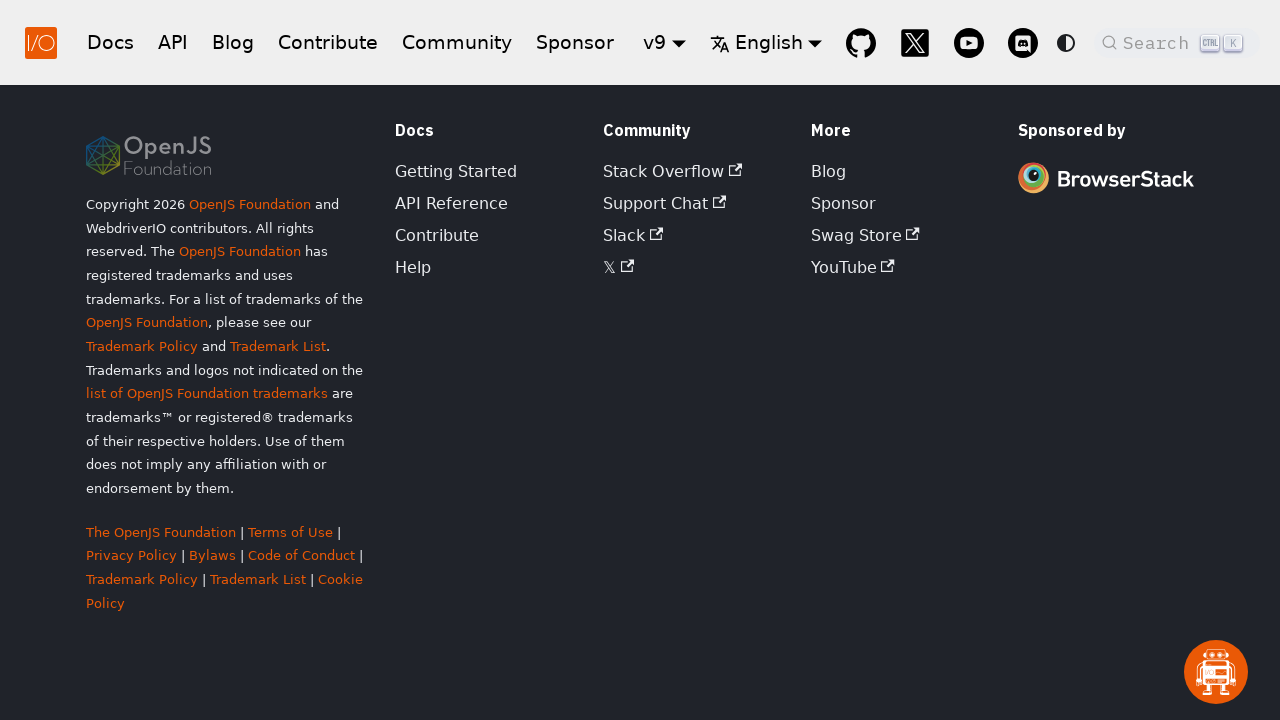